Checks the login page by waiting for it to load and verifying the page renders correctly

Starting URL: https://opensource-demo.orangehrmlive.com/web/index.php/auth/login

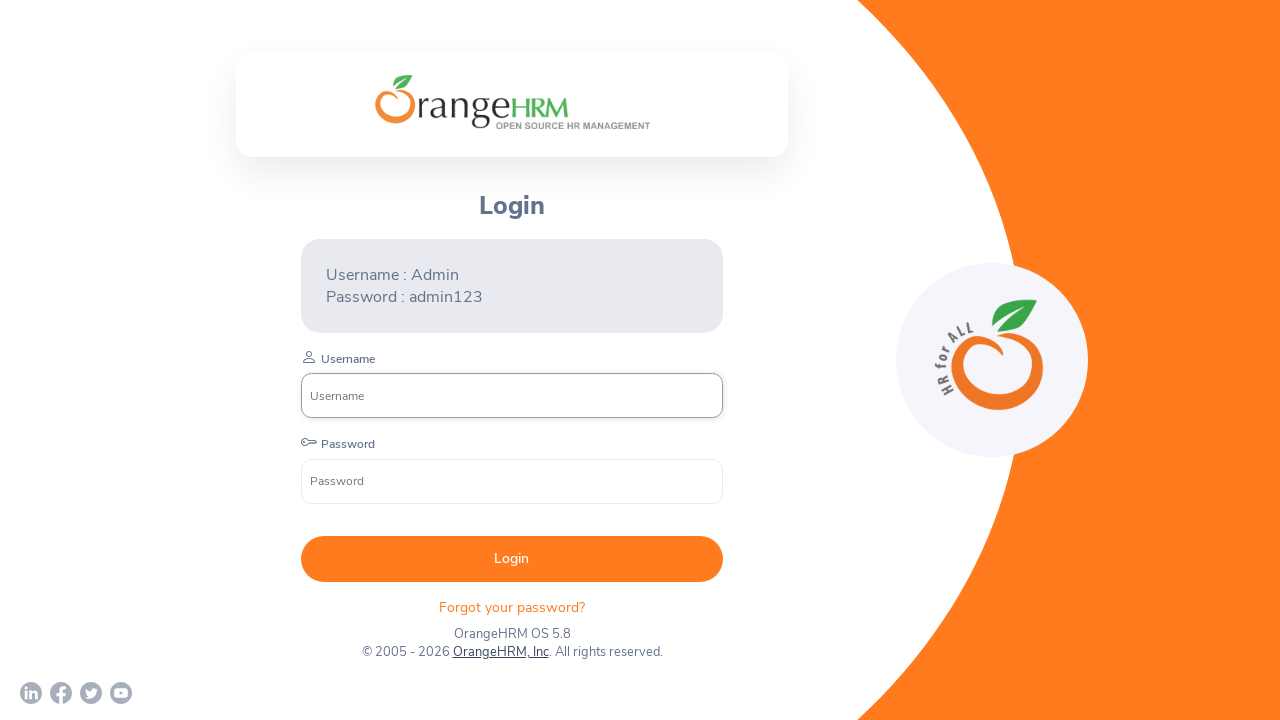

Waited for login page to fully load (networkidle state)
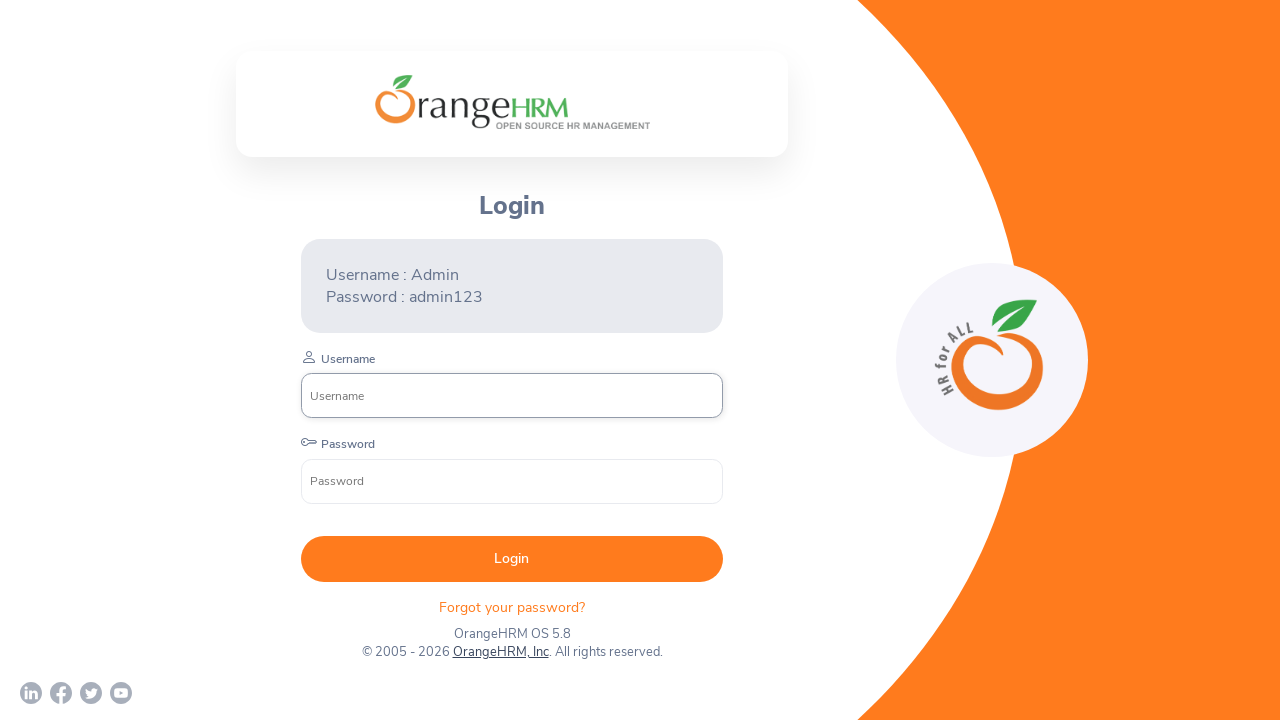

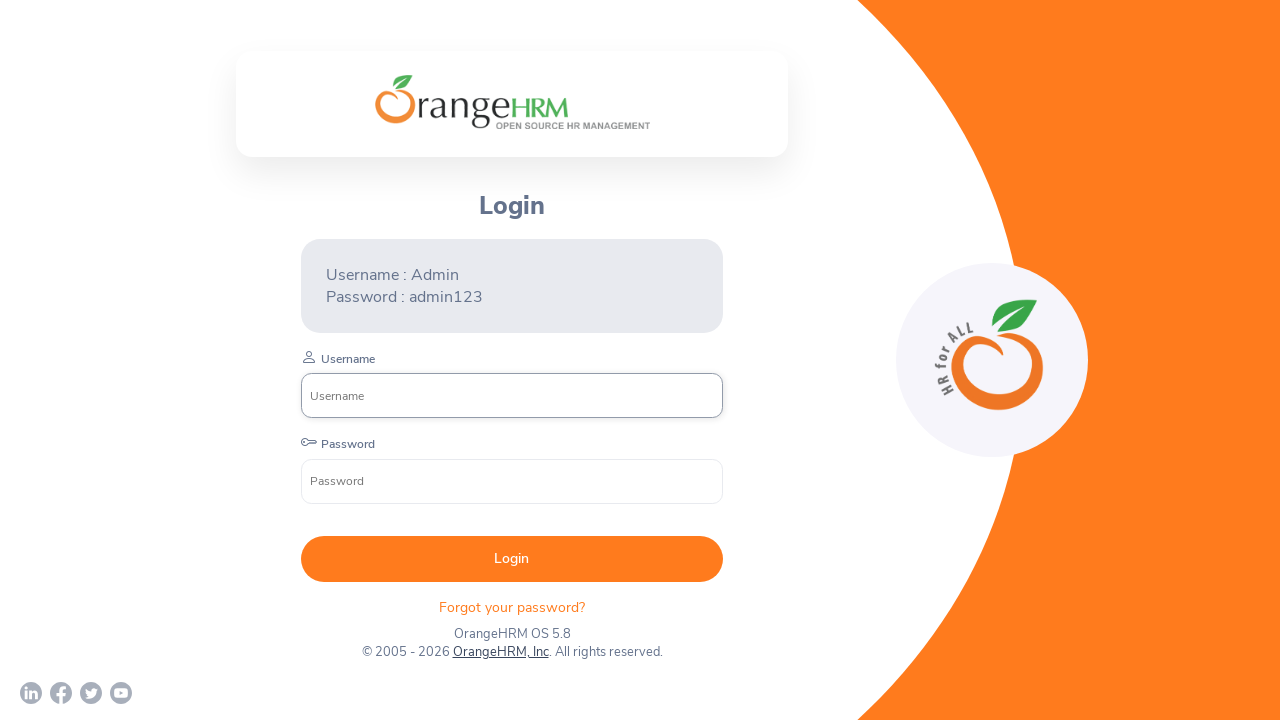